Navigates to two different xkcd comics and verifies each comic's title text is displayed correctly

Starting URL: http://xkcd.com/1406/

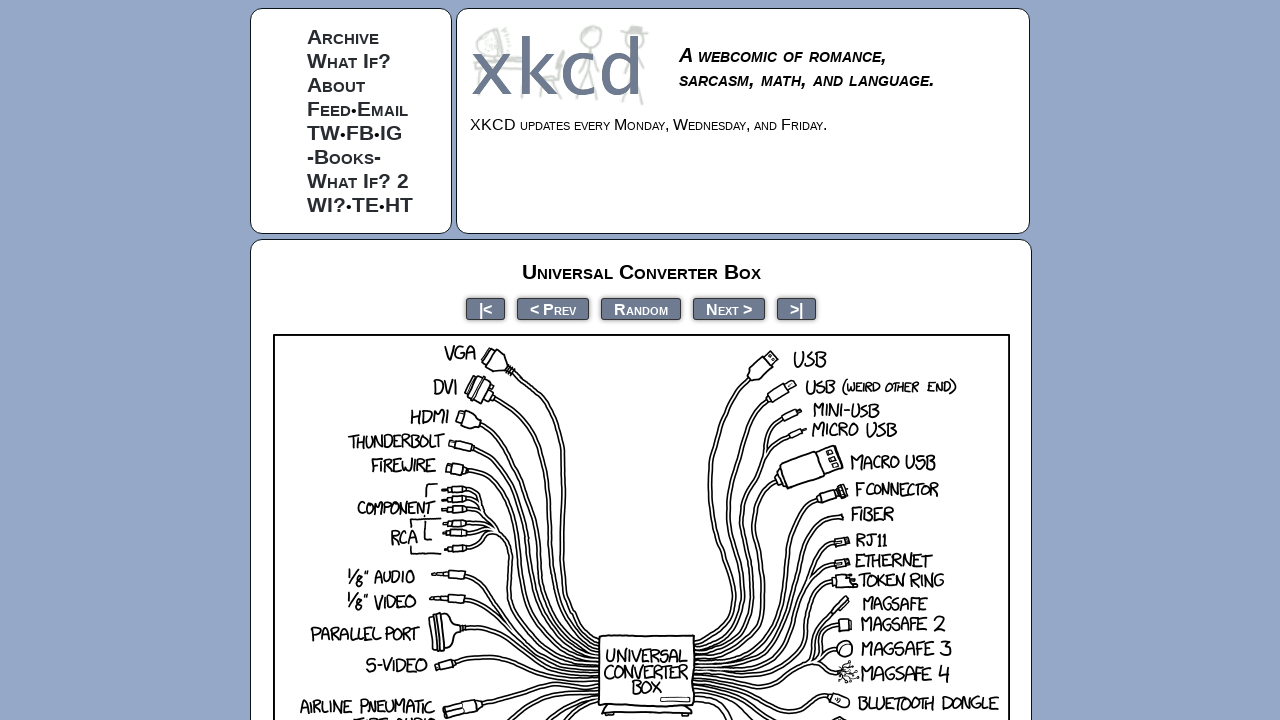

Waited for comic title element to load on first comic (1406)
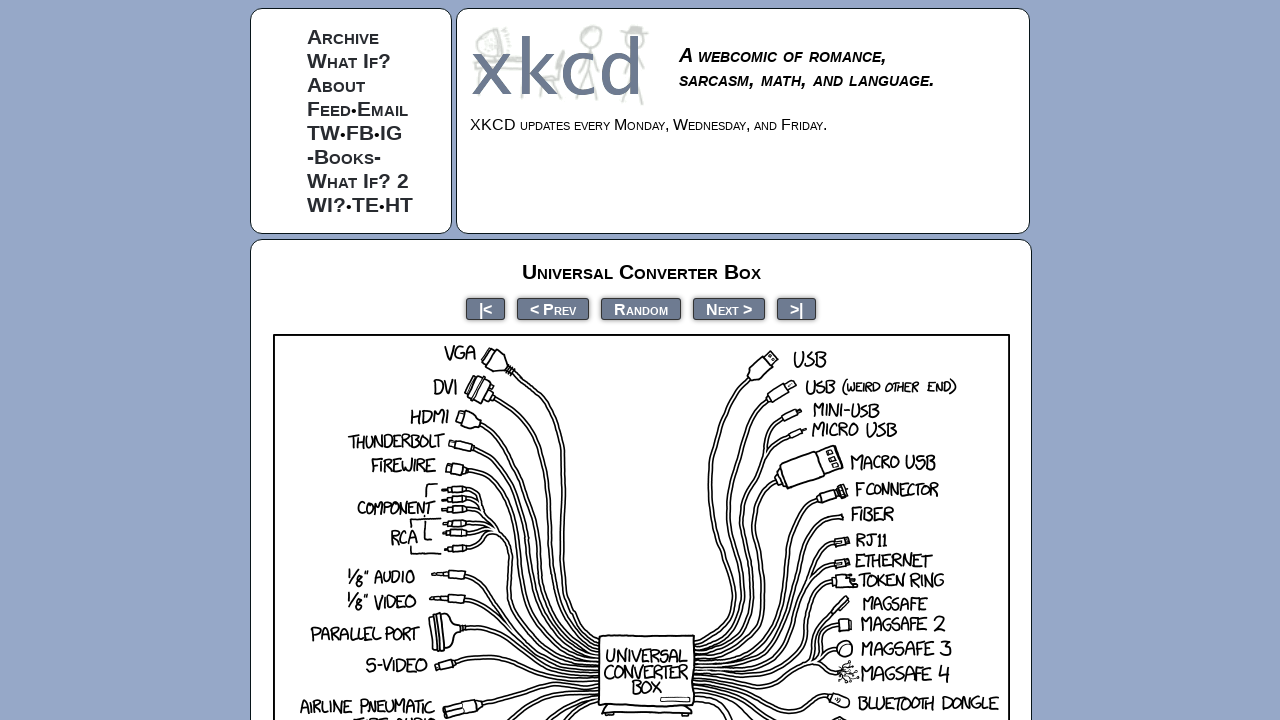

Verified first comic title contains 'Universal Converter Box'
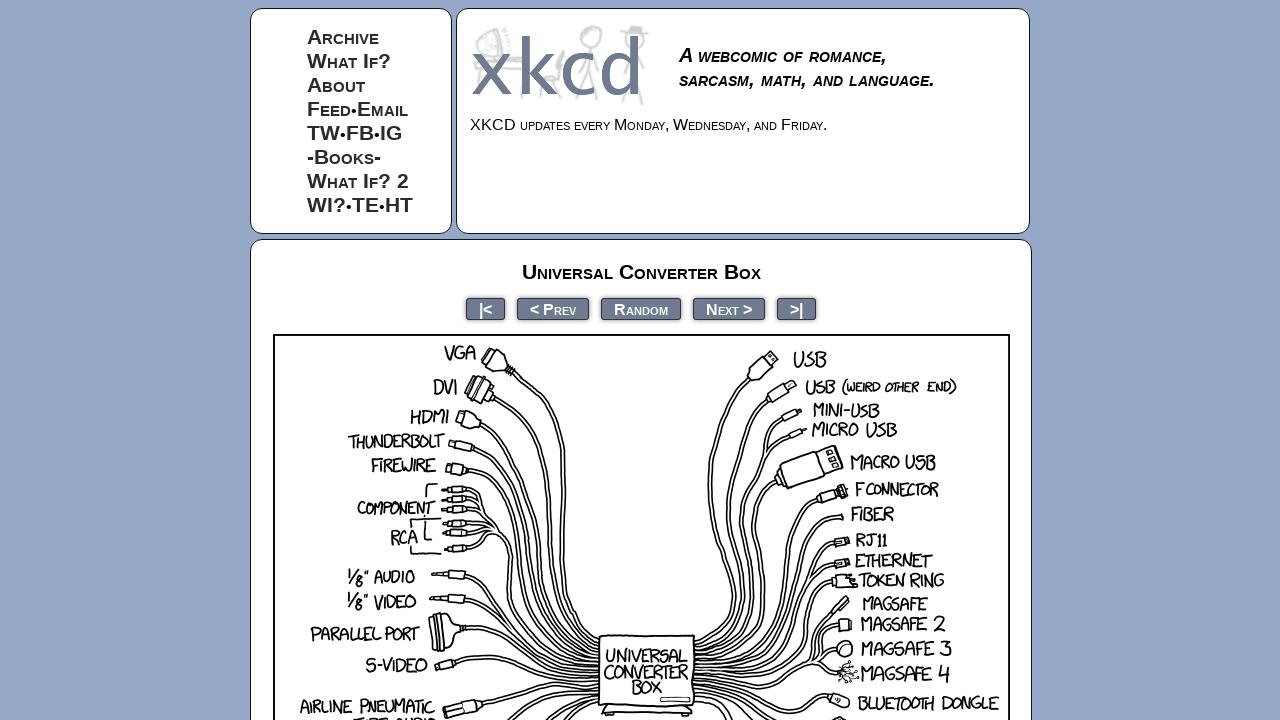

Navigated to second comic (608)
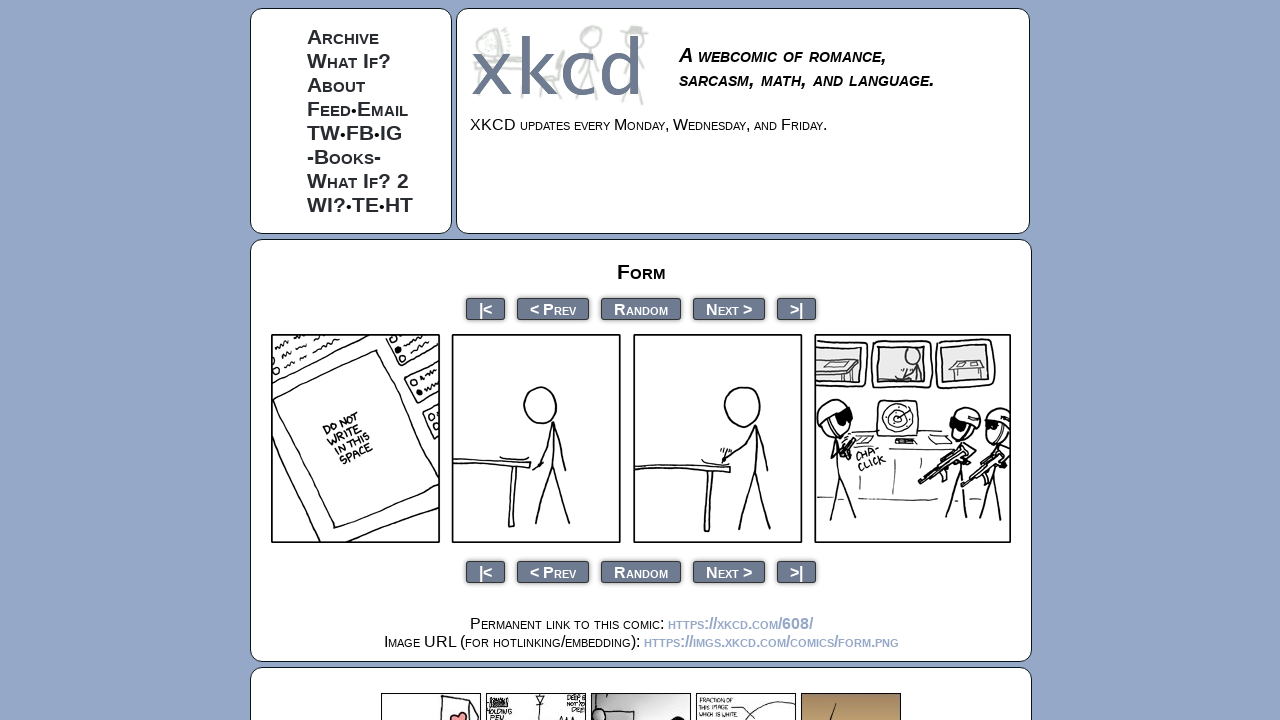

Waited for comic title element to load on second comic (608)
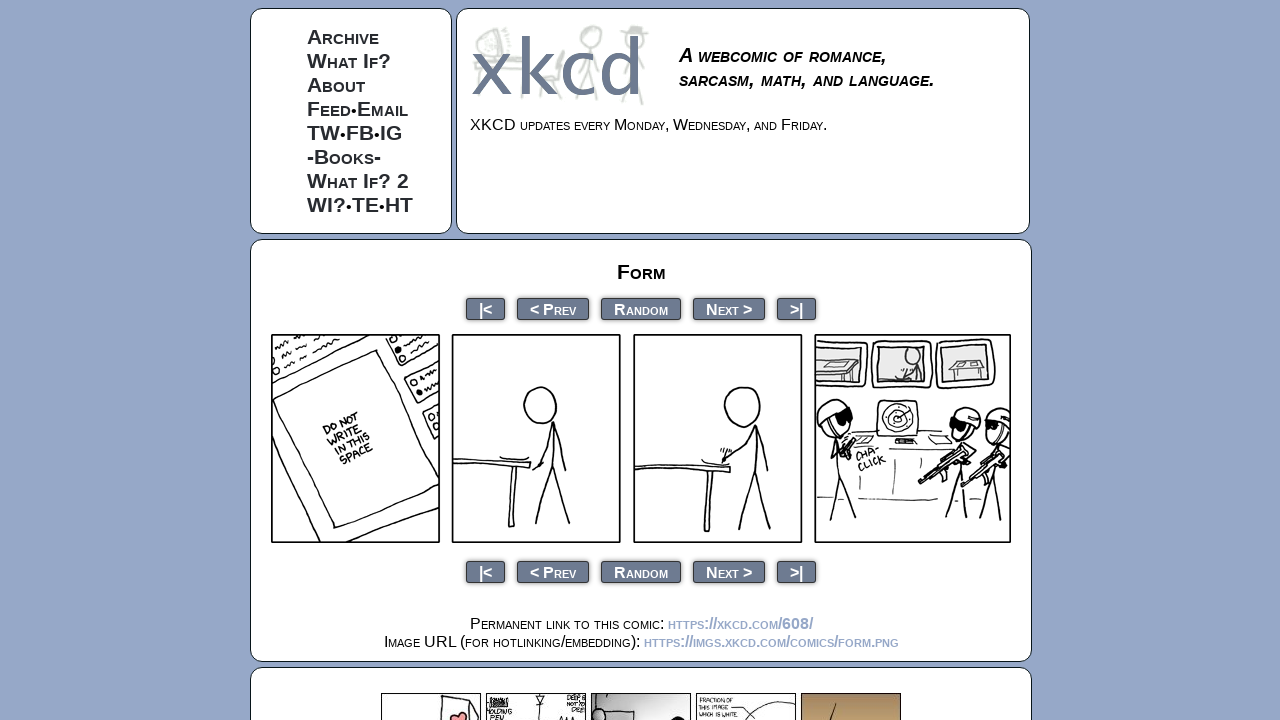

Verified second comic title contains 'Form'
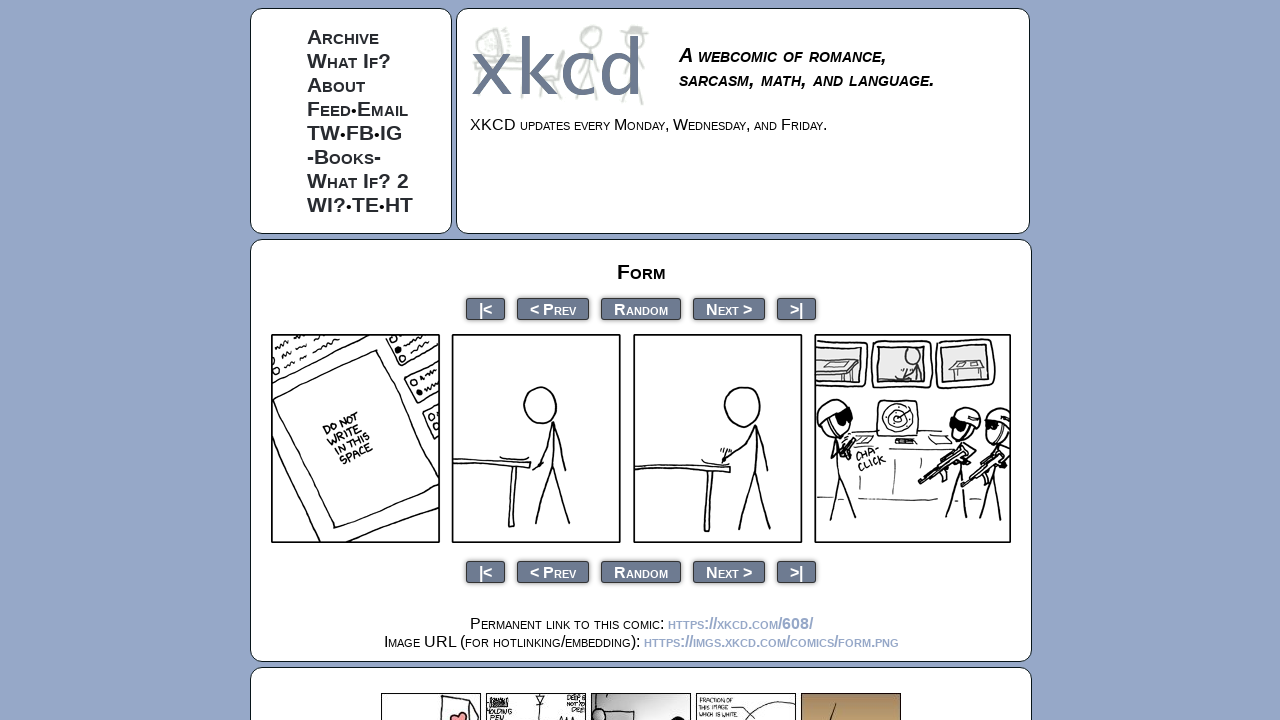

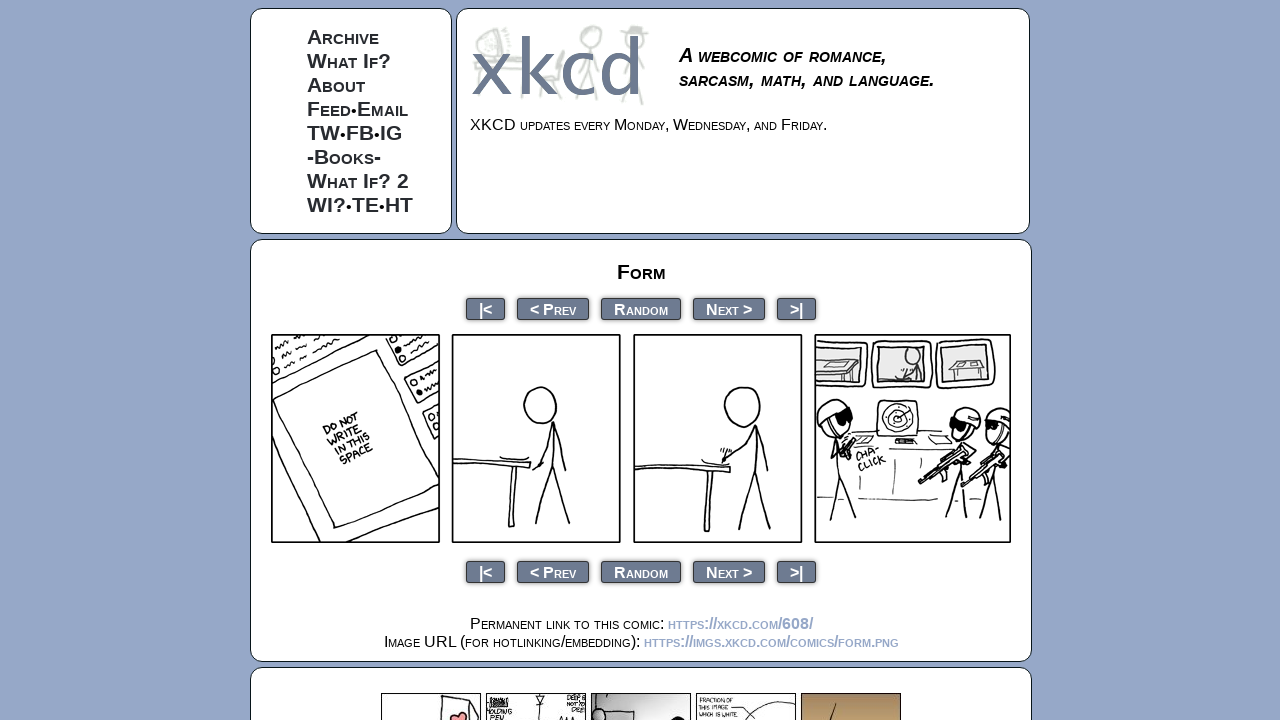